Tests clicking on Keepers picture to navigate to goalkeeper gloves page

Starting URL: https://soccerzone.com/

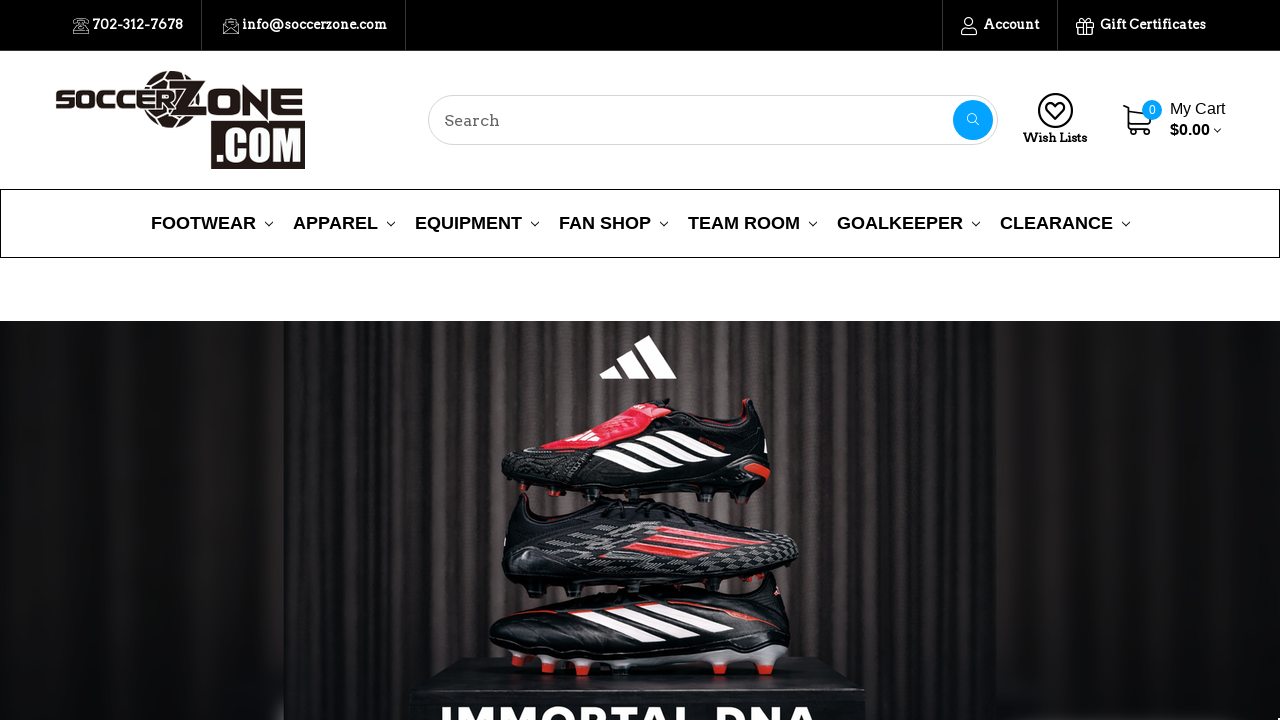

Clicked on Keepers picture at (223, 361) on img[src='images/stencil/original/image-manager/keeps.png']
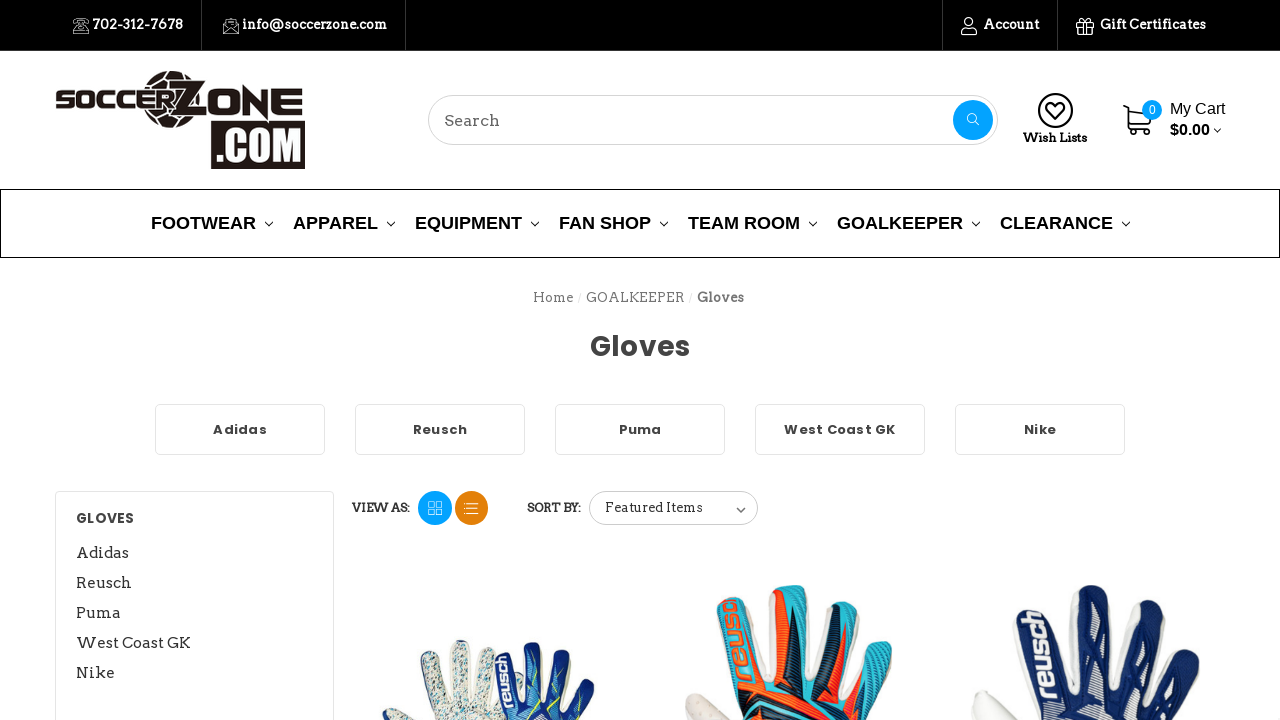

Navigated to goalkeeper gloves page
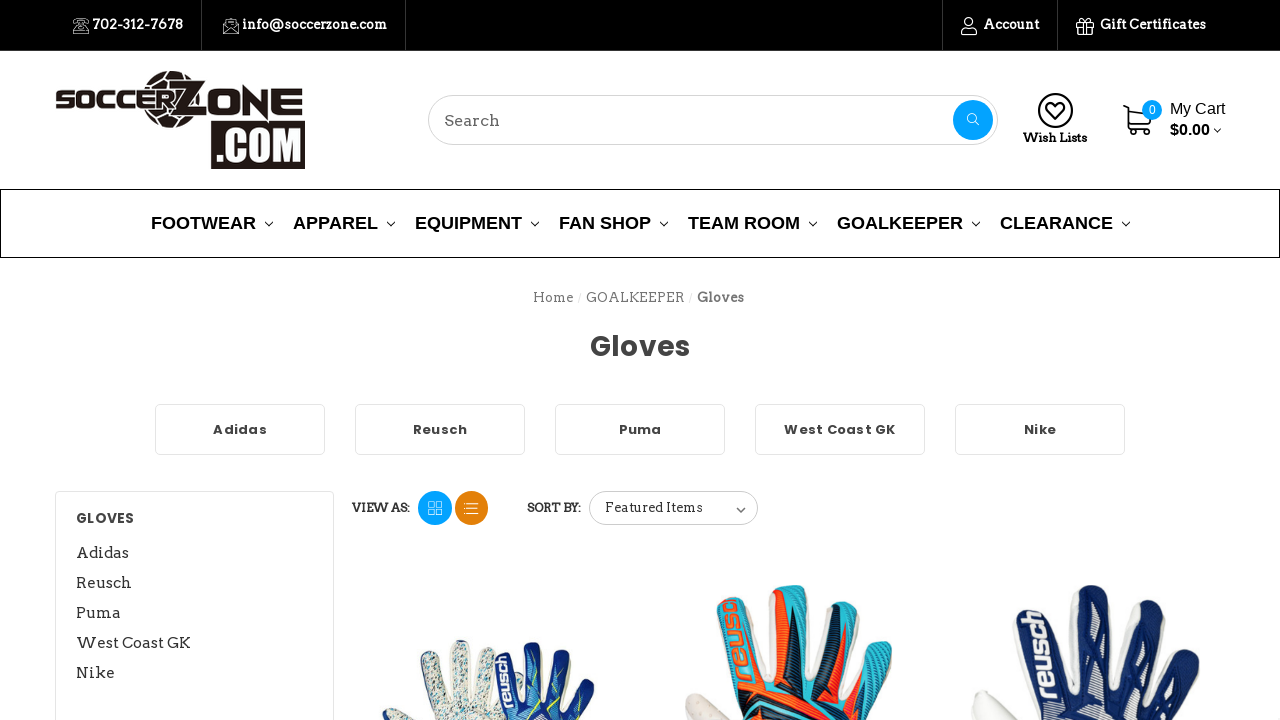

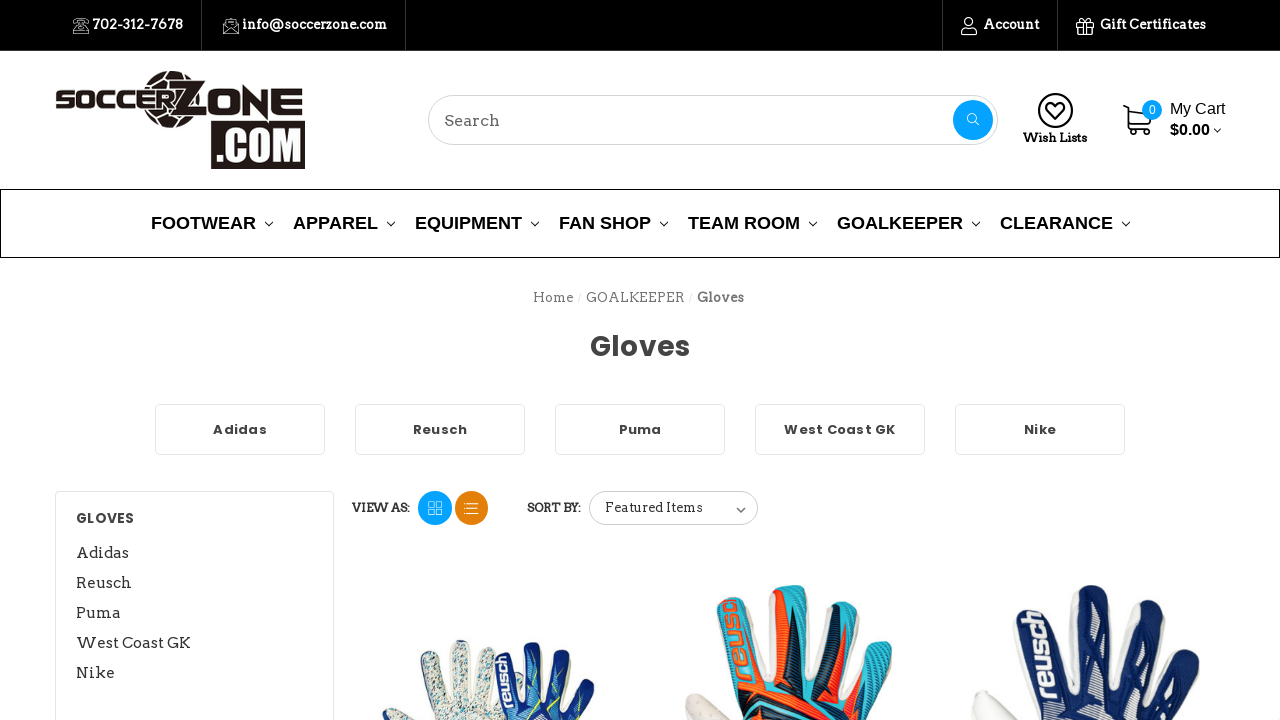